Tests dynamic loading functionality by clicking a Start button and verifying that "Hello World!" text appears after the loading completes

Starting URL: https://the-internet.herokuapp.com/dynamic_loading/1

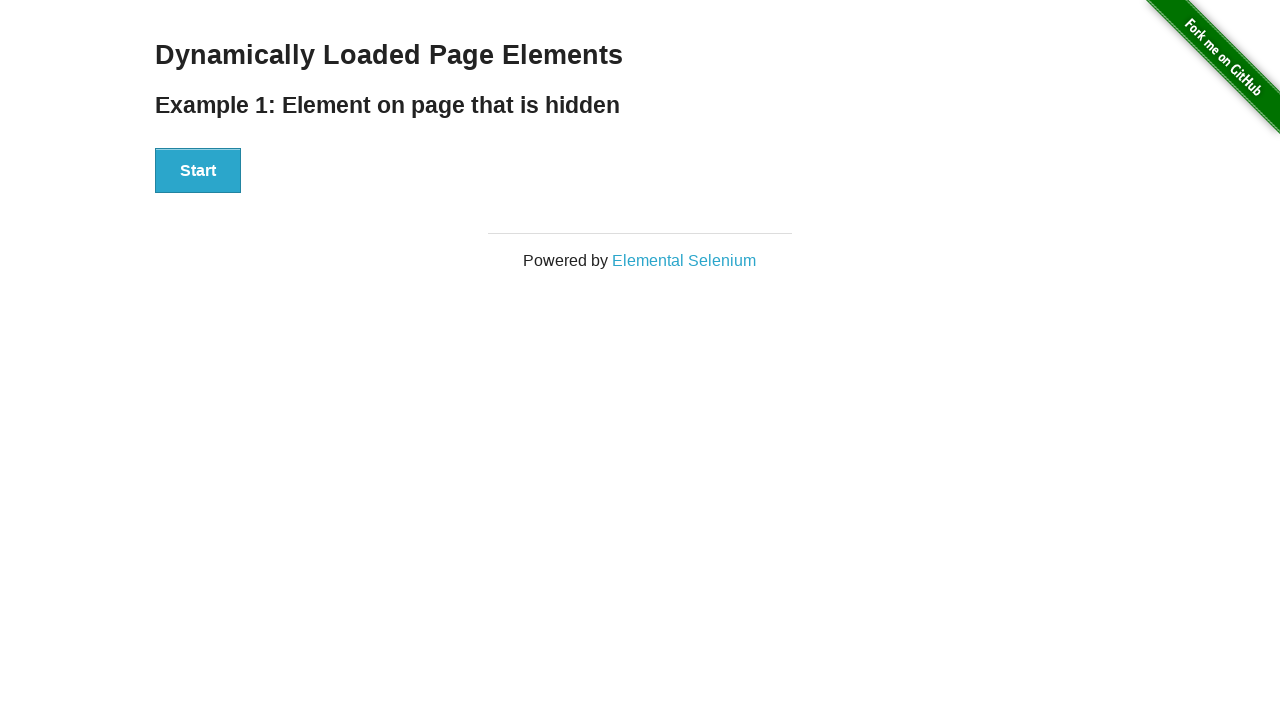

Clicked the Start button to initiate dynamic loading at (198, 171) on xpath=//div[@id='start']//button
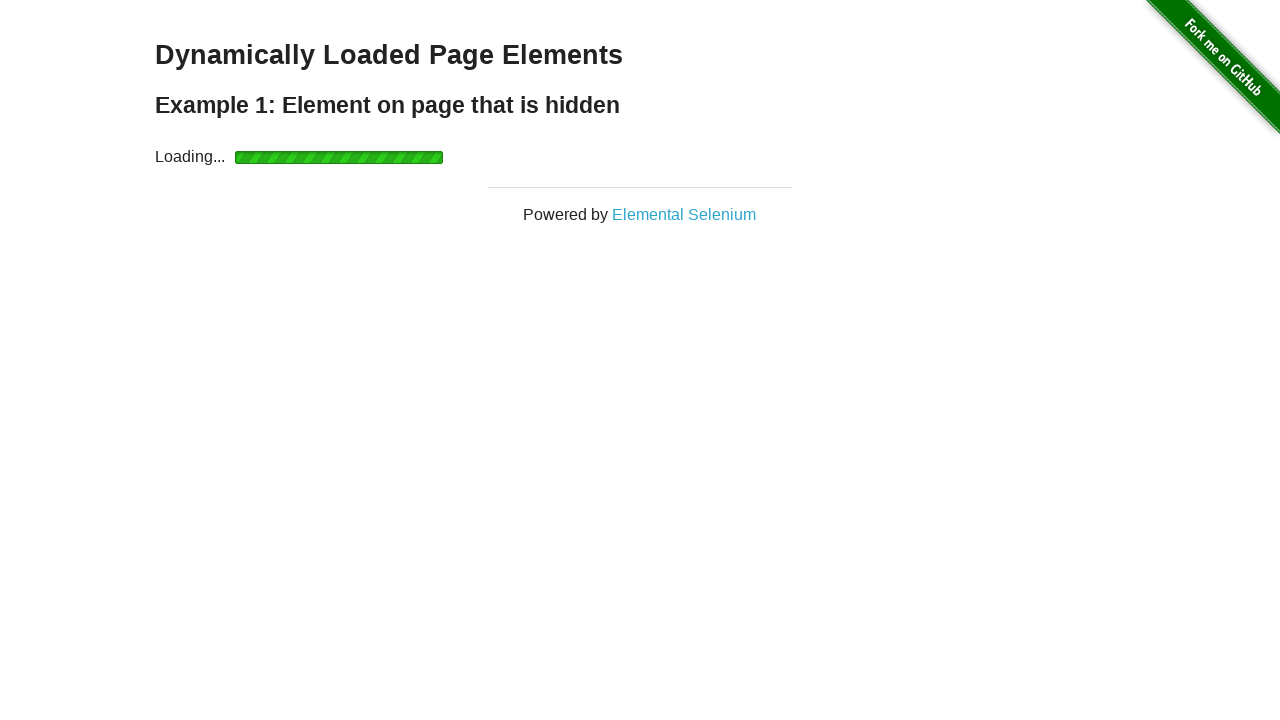

Waited for 'Hello World!' element to appear after loading completed
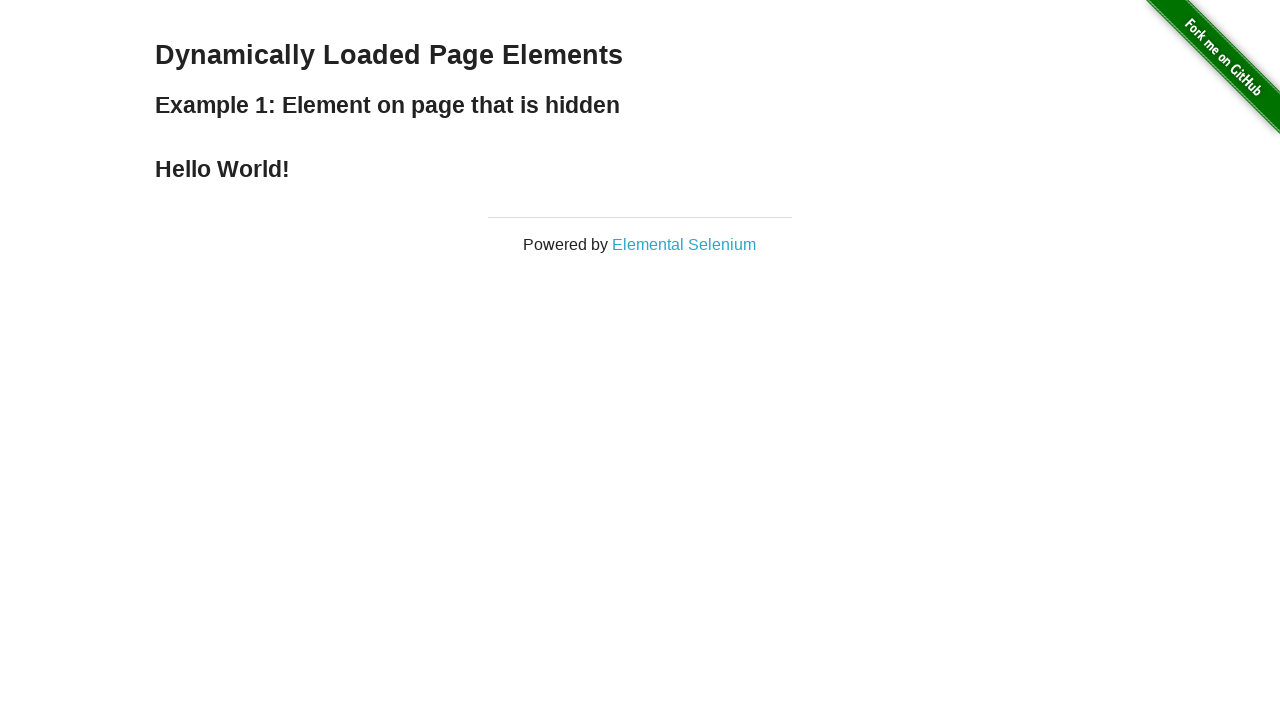

Verified that 'Hello World!' text is displayed correctly
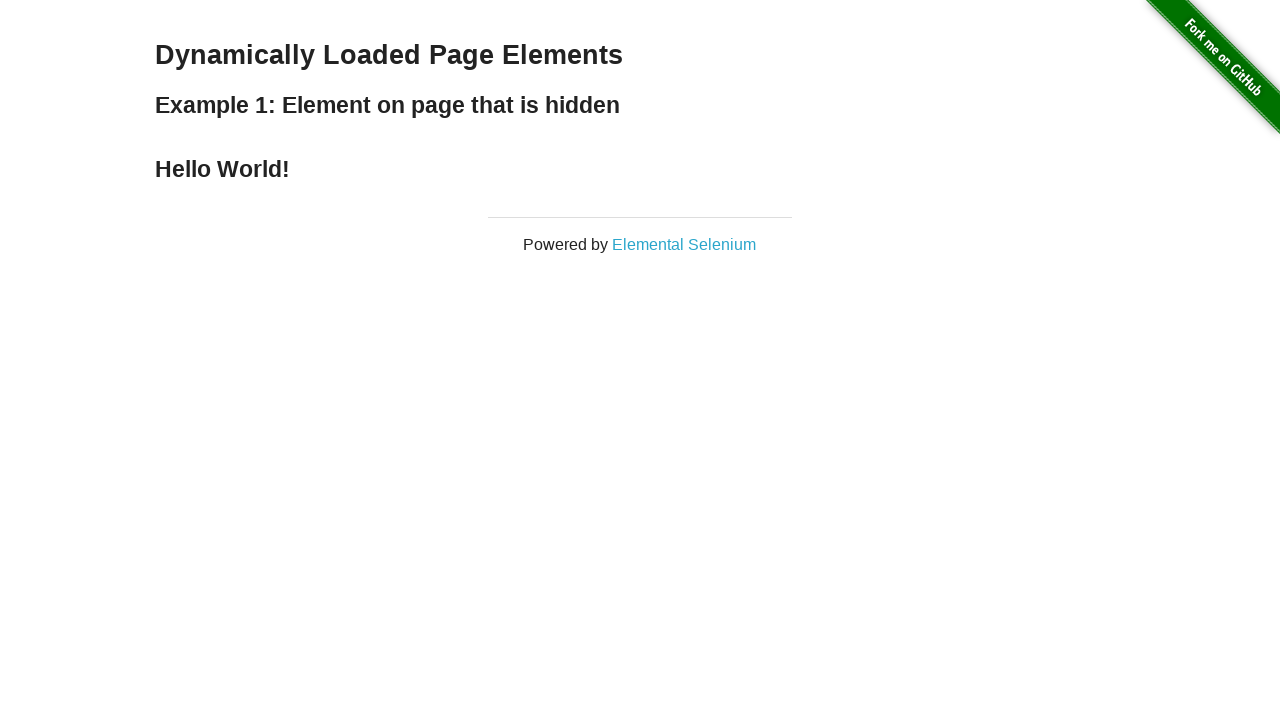

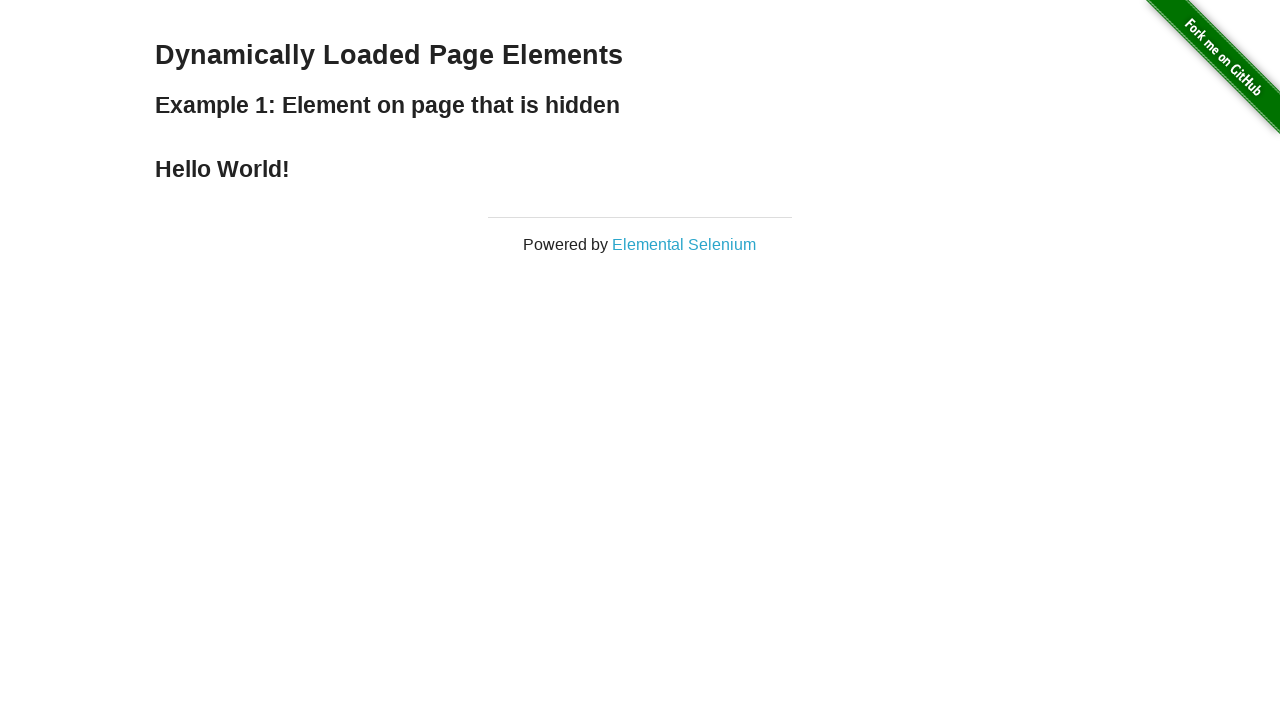